Navigates to JustWatch's new releases page (Spanish version) and waits for the timeline content to load and become visible.

Starting URL: https://www.justwatch.com/es/nuevo

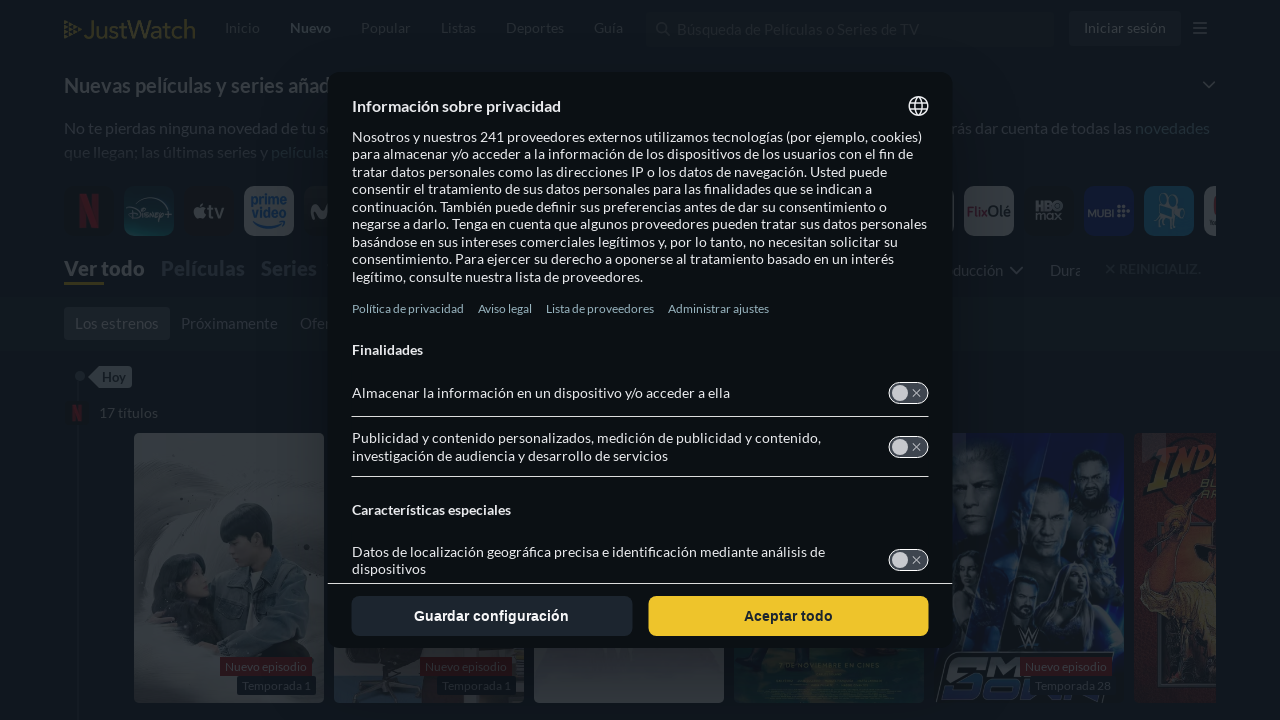

Navigated to JustWatch's Spanish new releases page
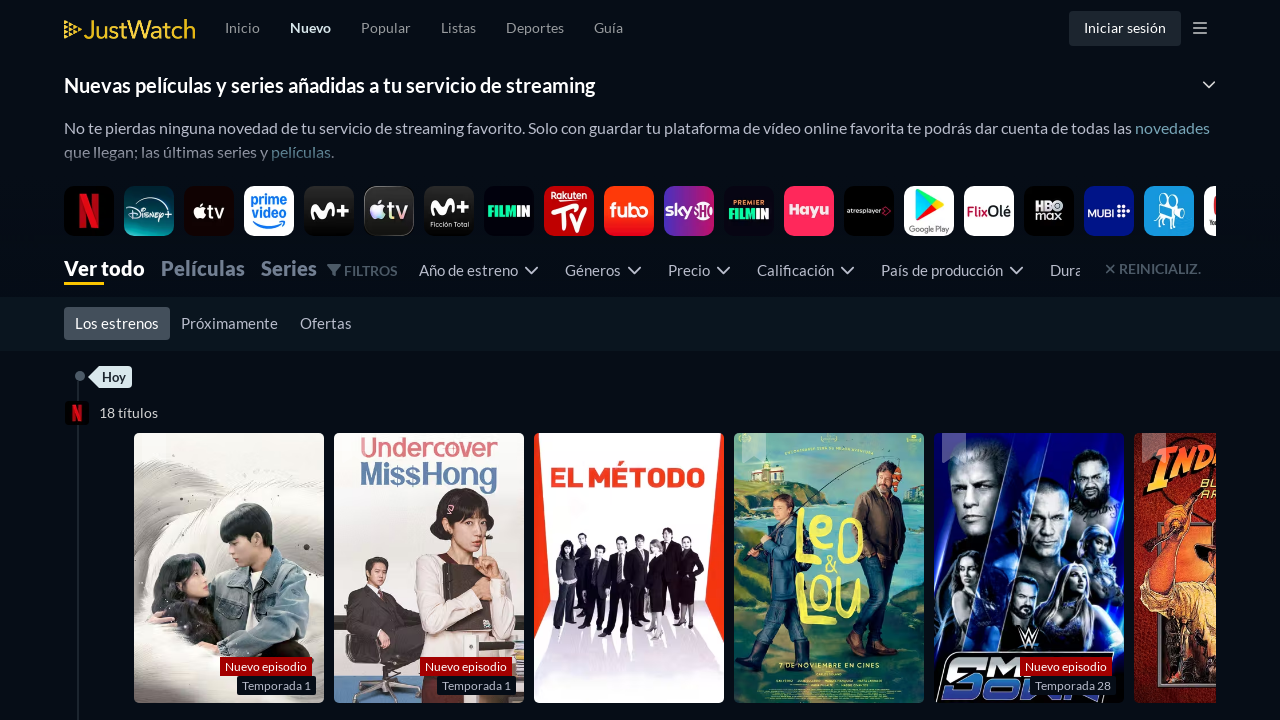

Timeline content loaded and became visible
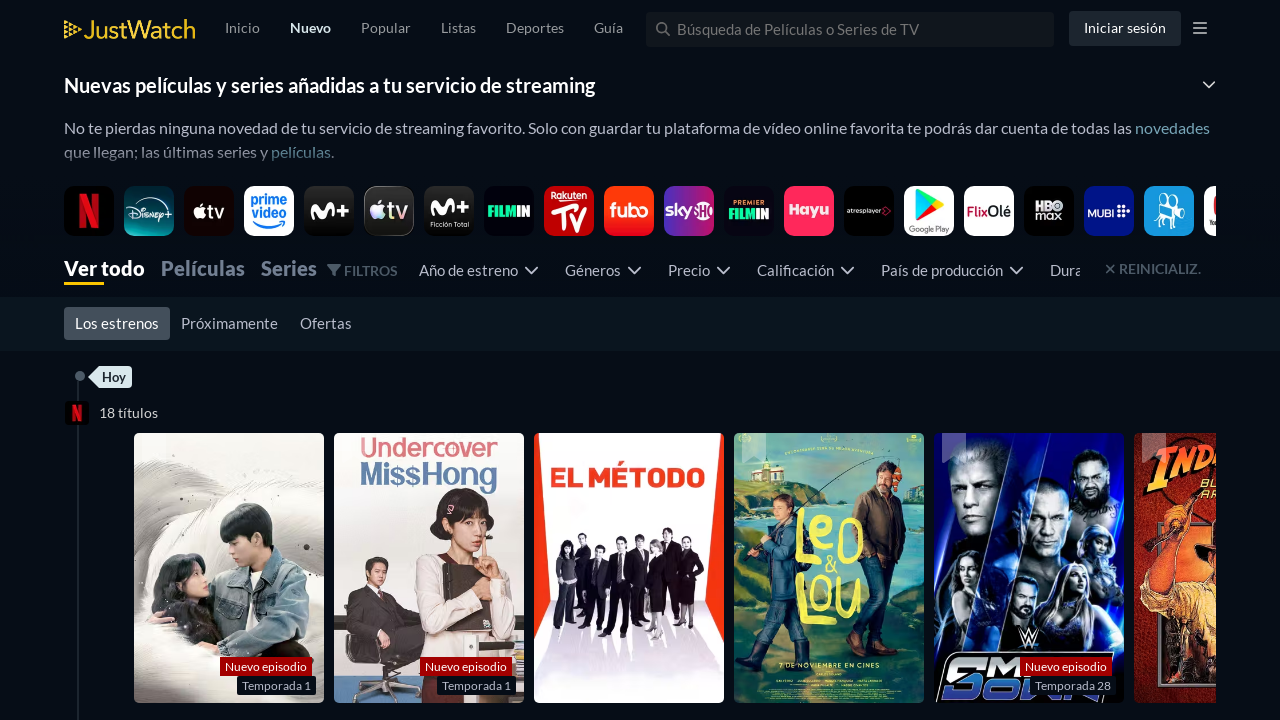

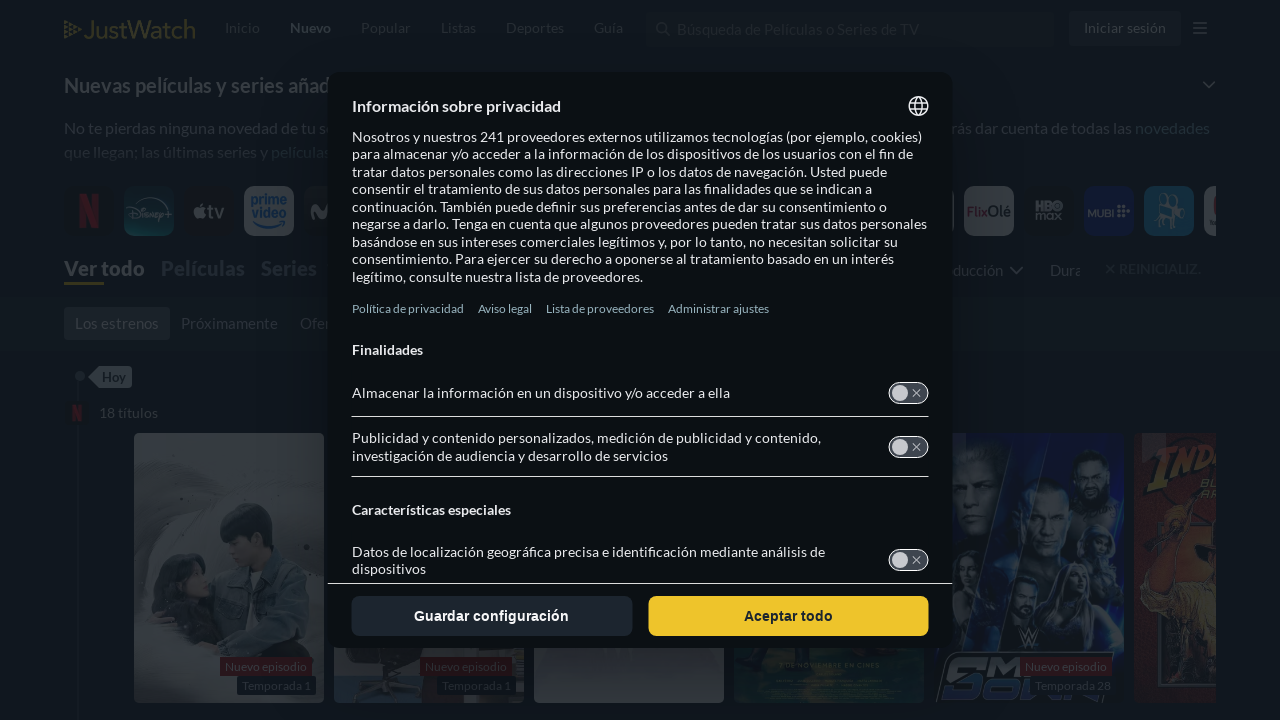